Tests drag and drop functionality on jQuery UI demo page by dragging an element and dropping it onto a target area

Starting URL: https://jqueryui.com/droppable/

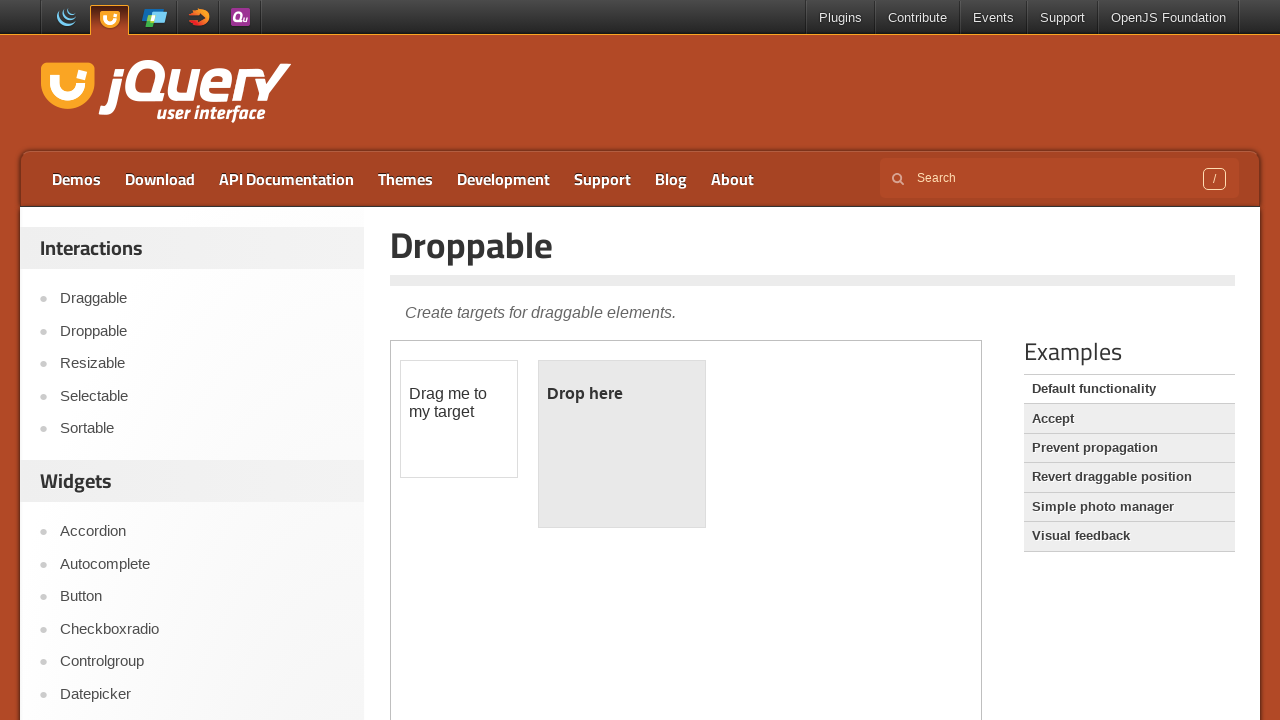

Located the demo iframe
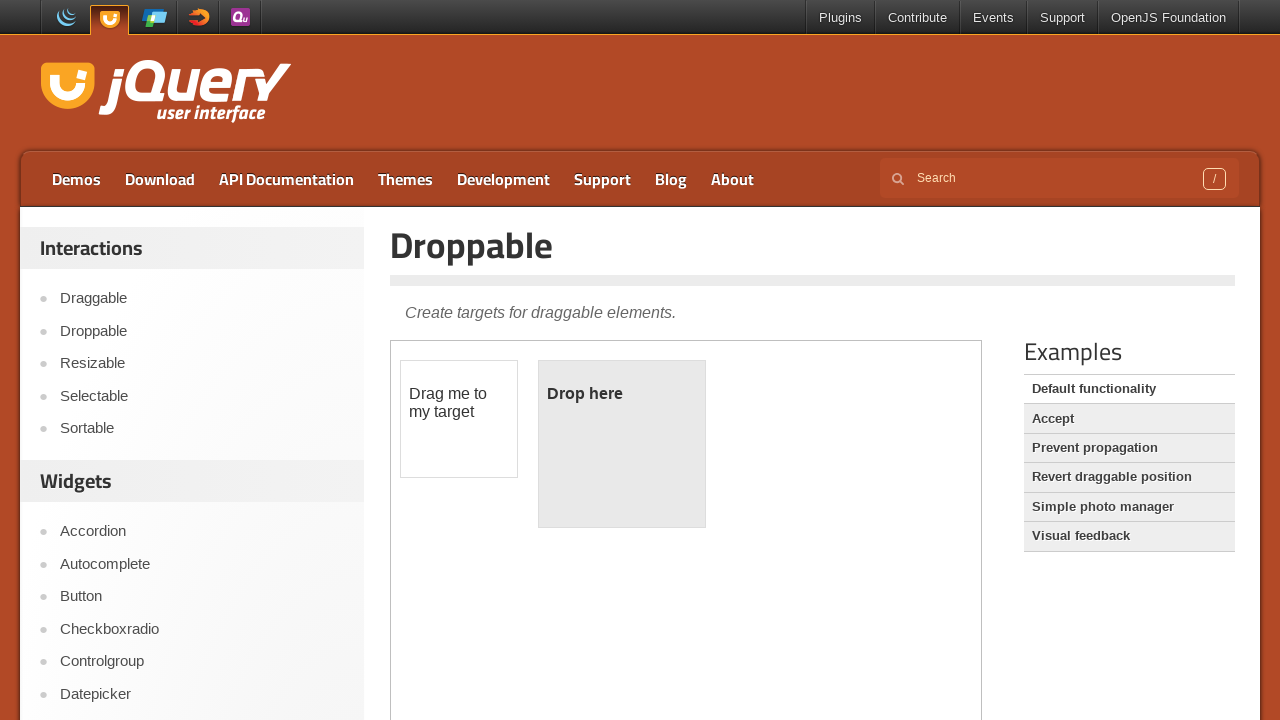

Located the draggable element
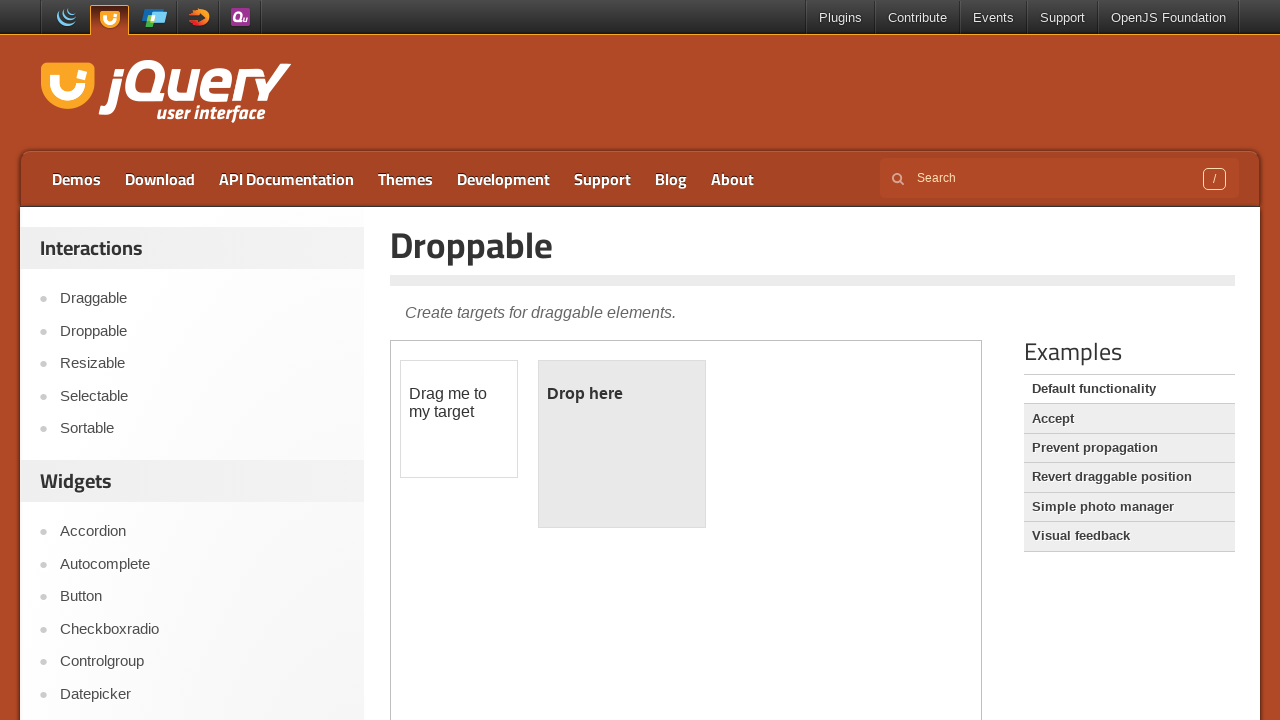

Located the droppable target element
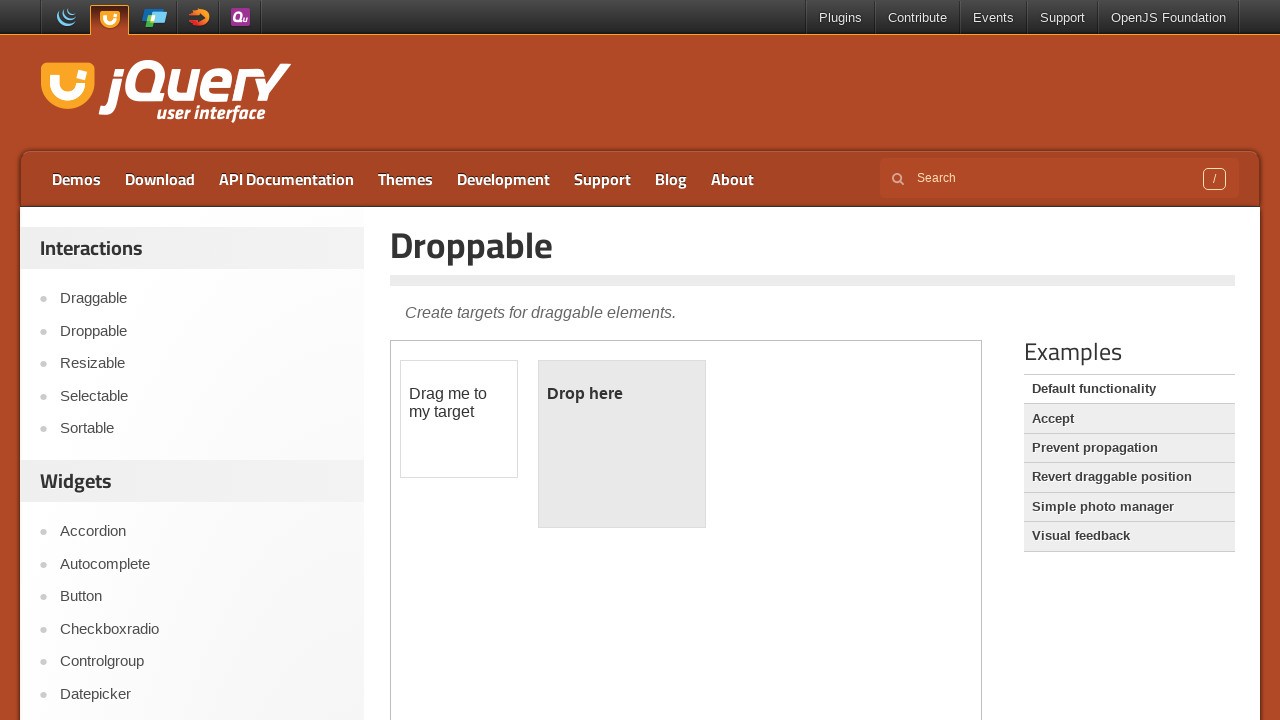

Dragged element to droppable target area at (622, 444)
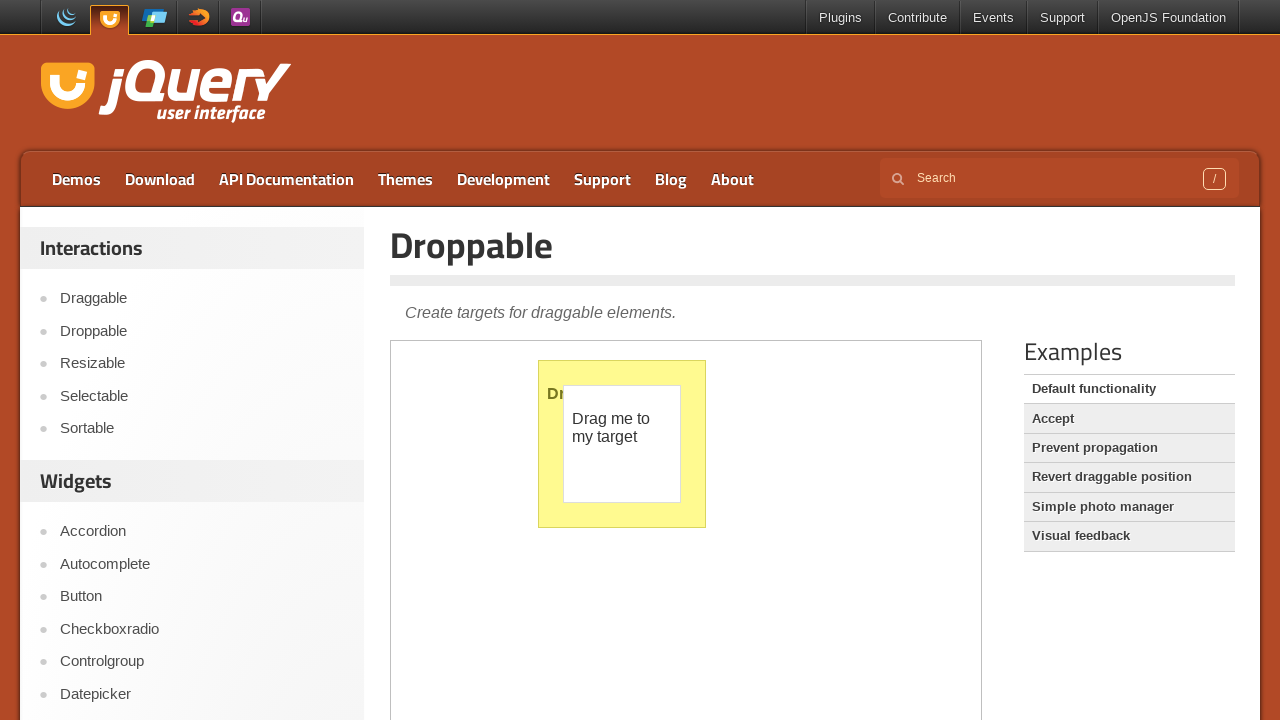

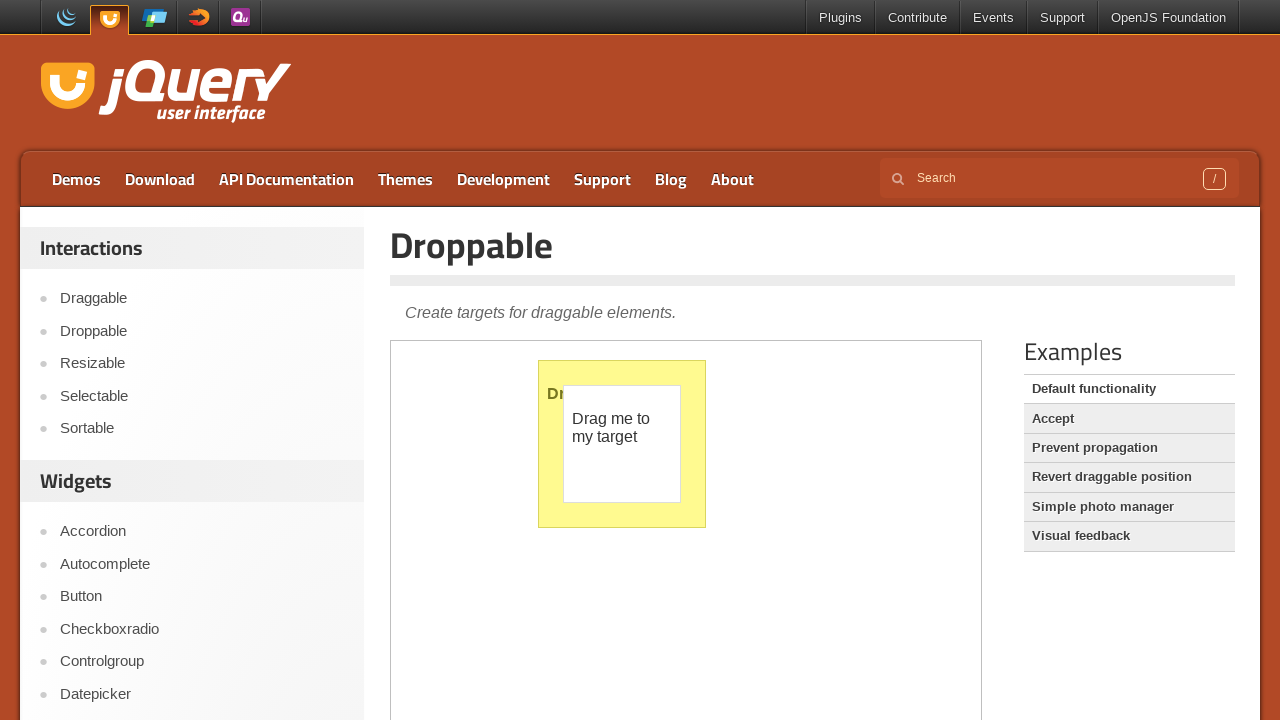